Validates that the SpiceJet homepage loads correctly by verifying the page title matches the expected title

Starting URL: https://www.spicejet.com/

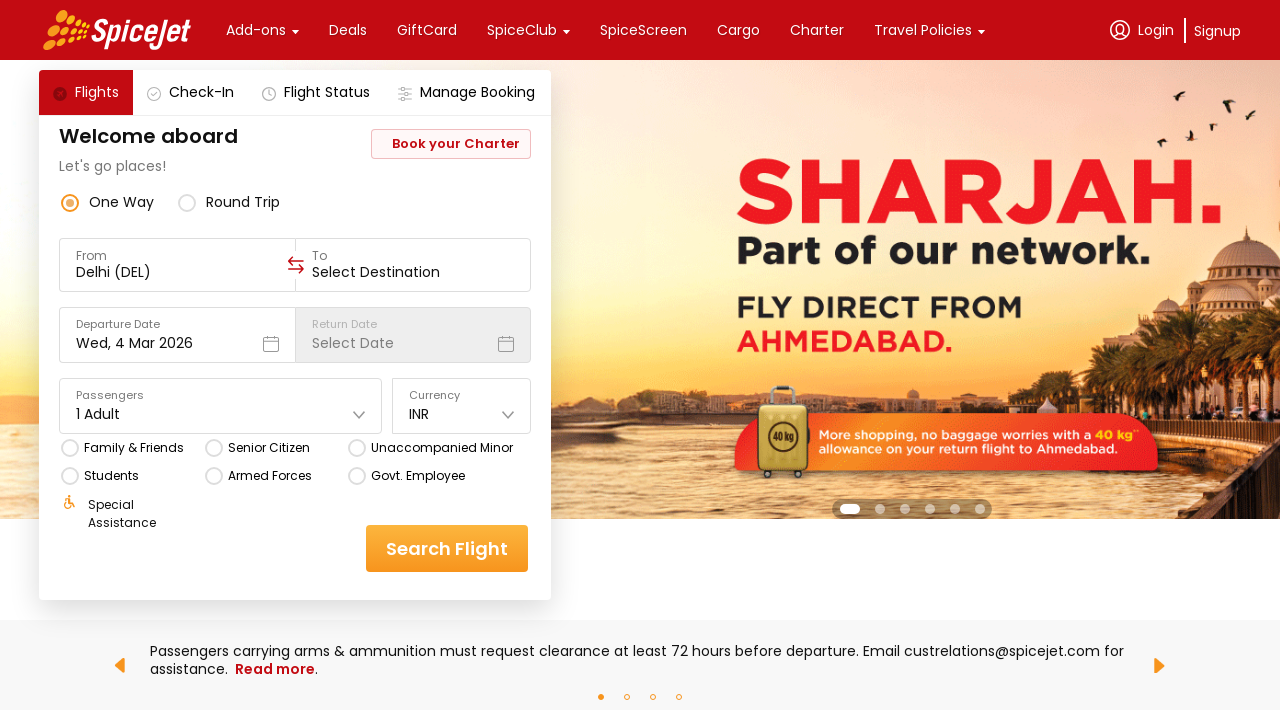

Retrieved page title from SpiceJet homepage
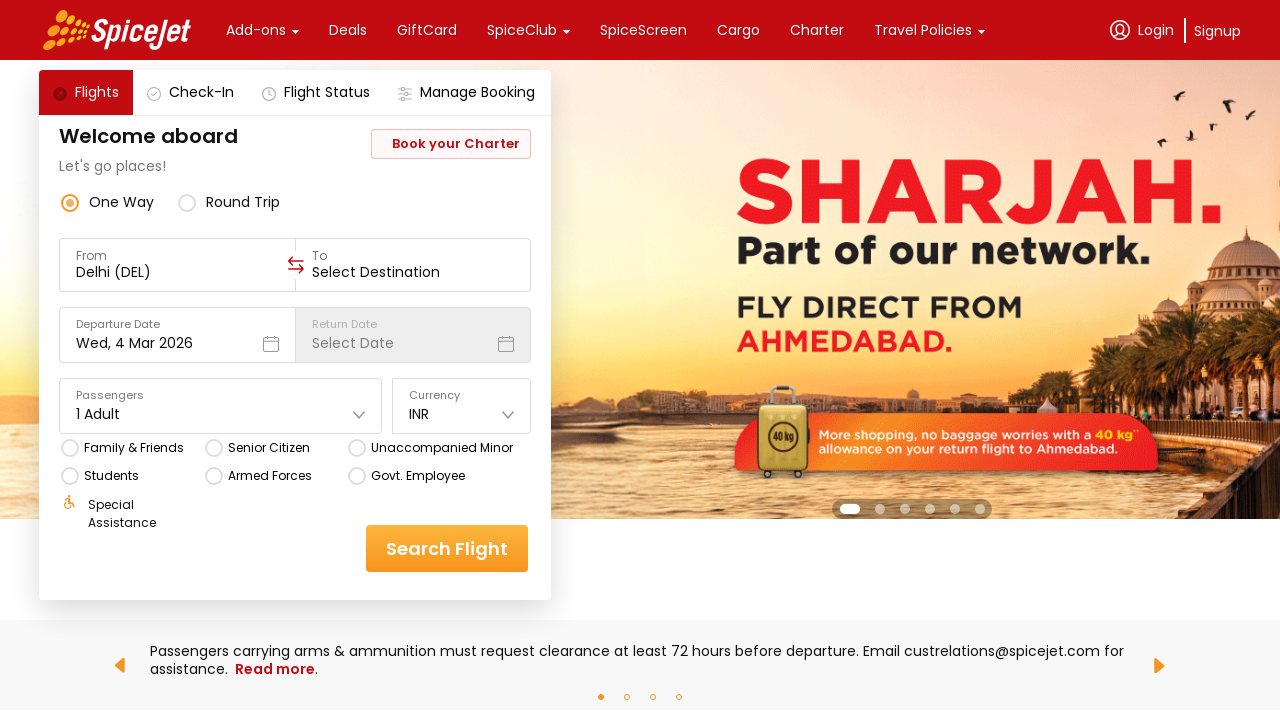

Set expected title for validation
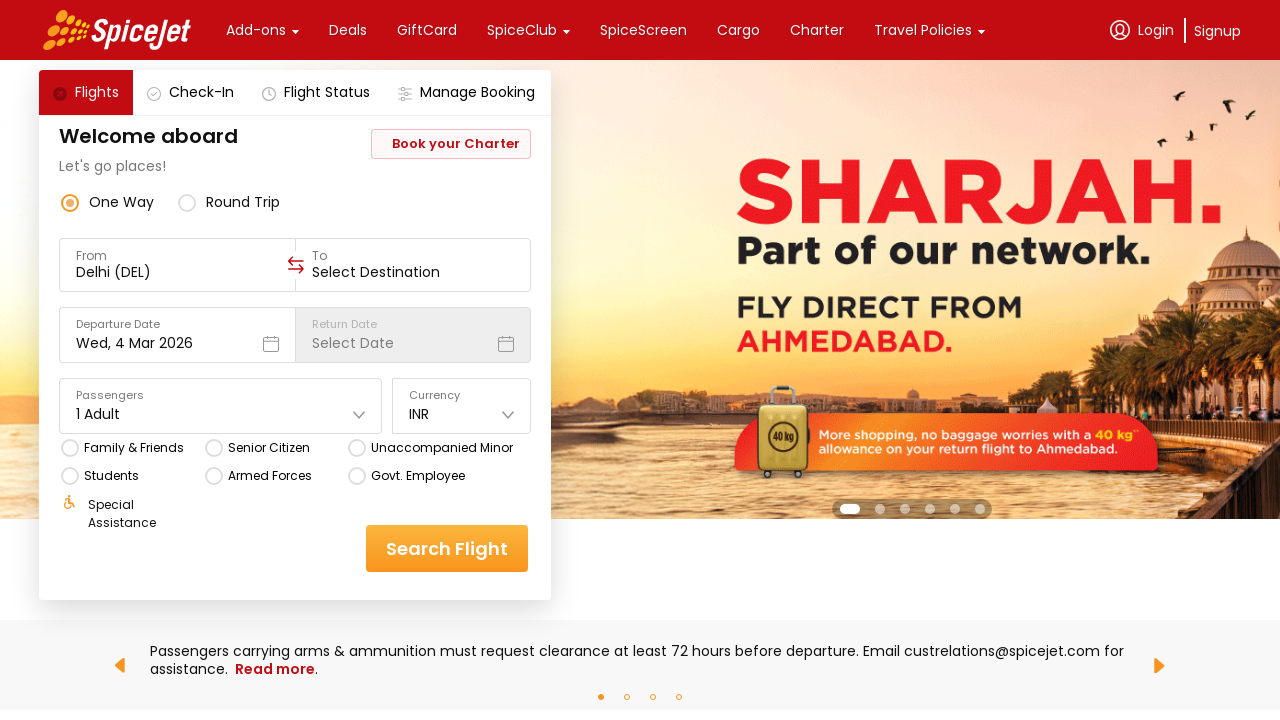

Verified page title matches expected value: SpiceJet - Flight Booking for Domestic and International, Cheap Air Tickets
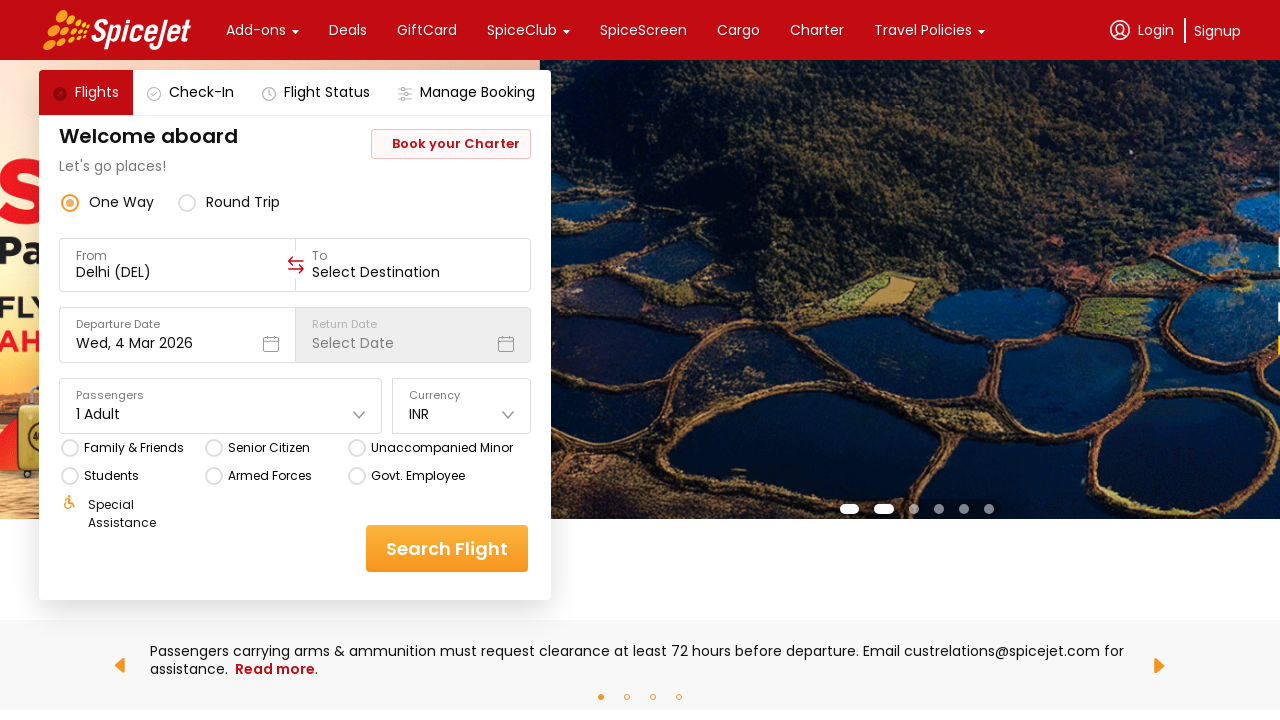

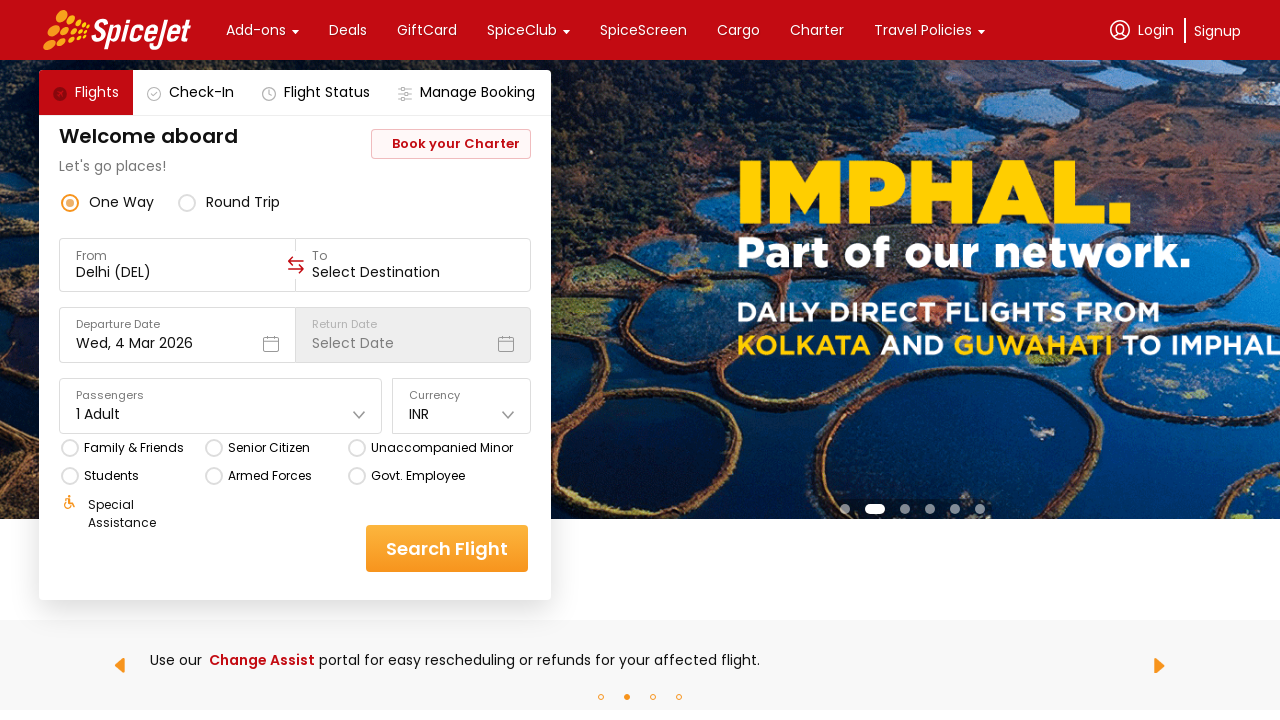